Tests JavaScript alert handling by triggering and interacting with different types of alerts (simple alert, confirm dialog, and prompt dialog)

Starting URL: https://the-internet.herokuapp.com/javascript_alerts

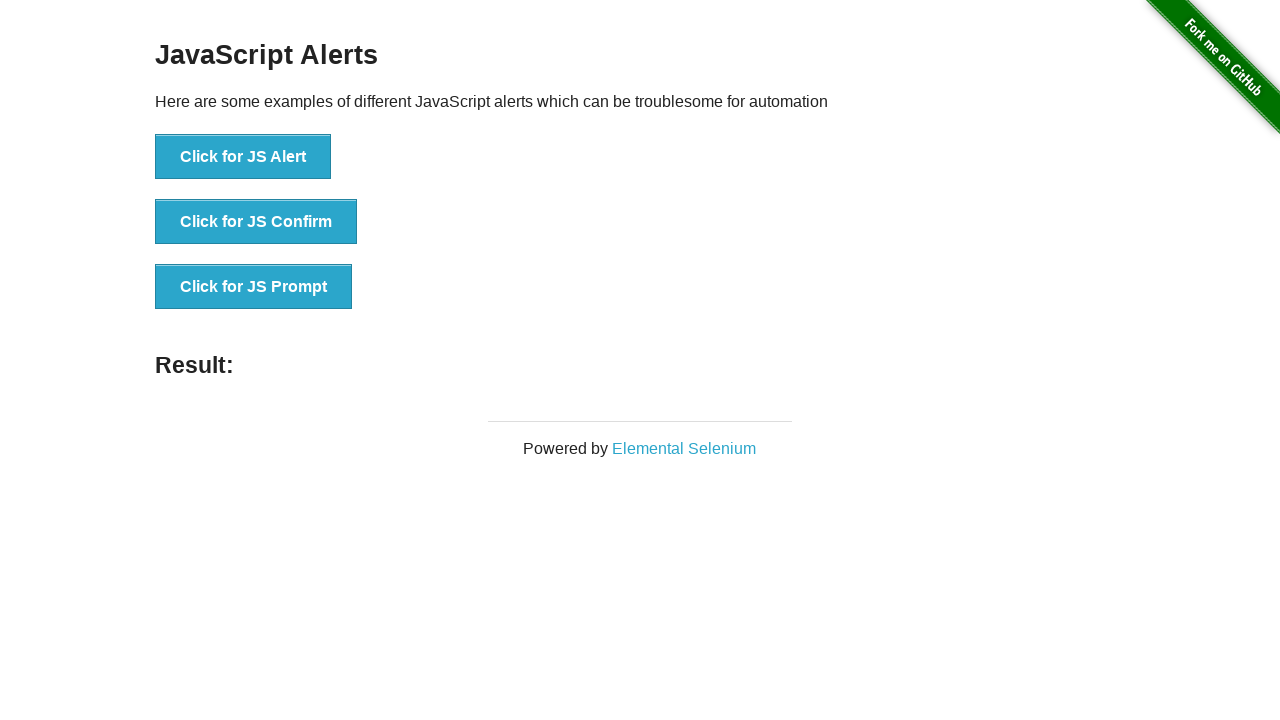

Clicked button to trigger JavaScript alert at (243, 157) on xpath=//button[.='Click for JS Alert']
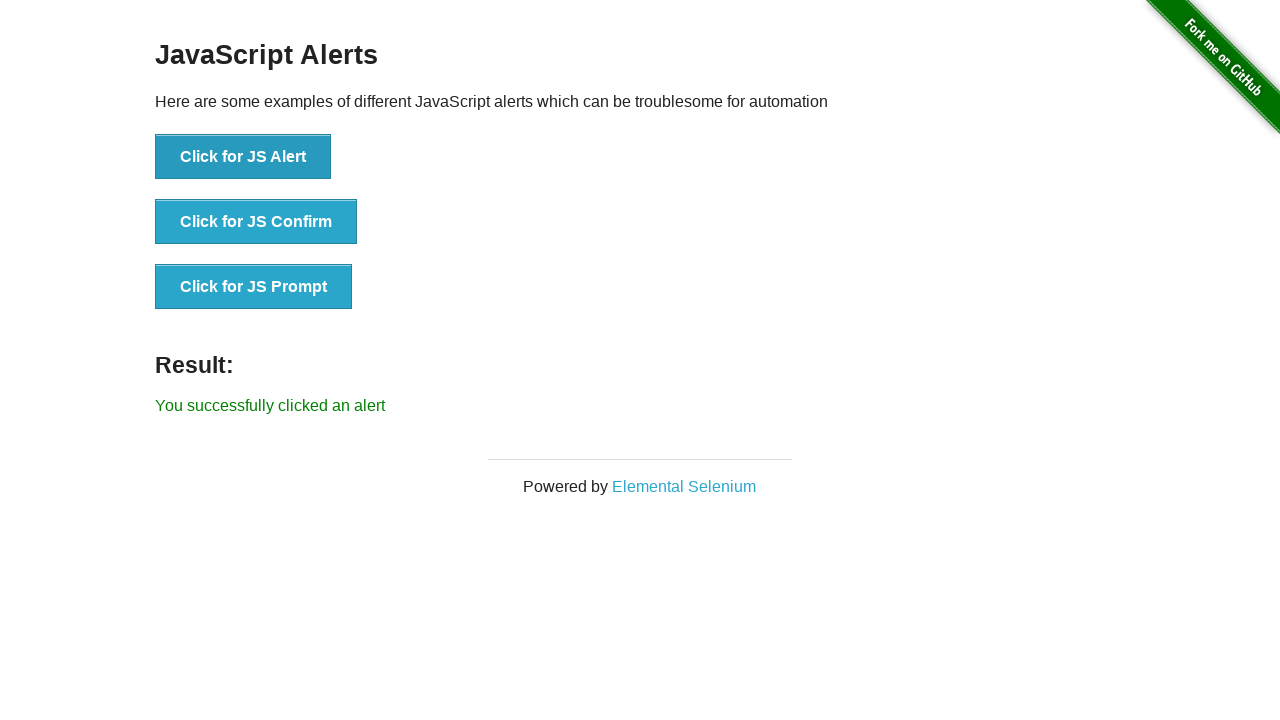

Set up dialog handler to accept alert
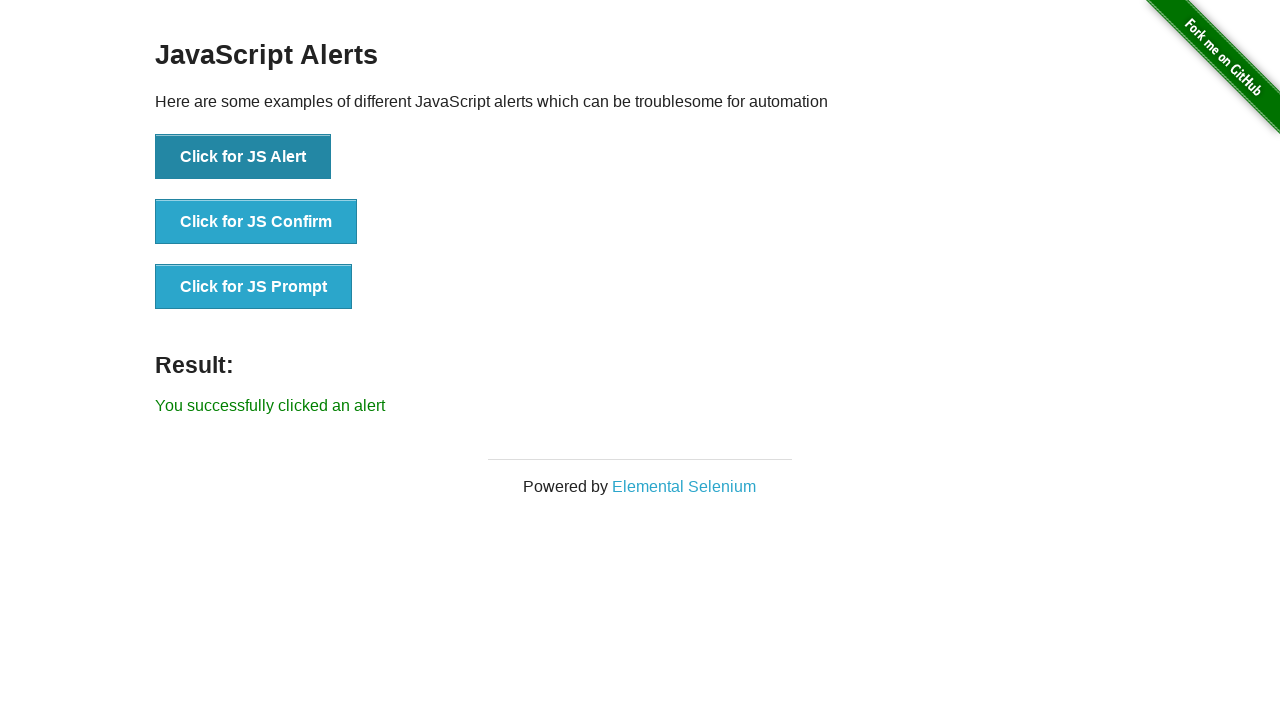

Clicked button to trigger JavaScript confirm dialog at (256, 222) on xpath=//button[.='Click for JS Confirm']
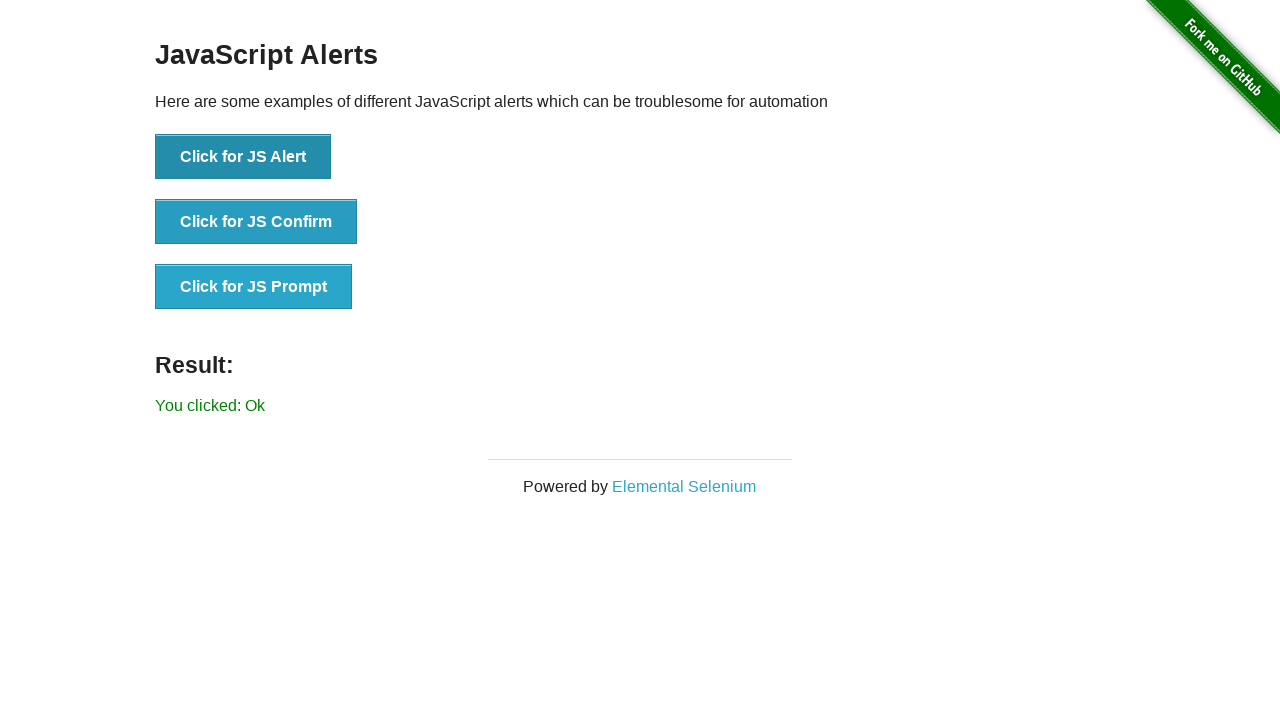

Set up dialog handler to dismiss confirm dialog
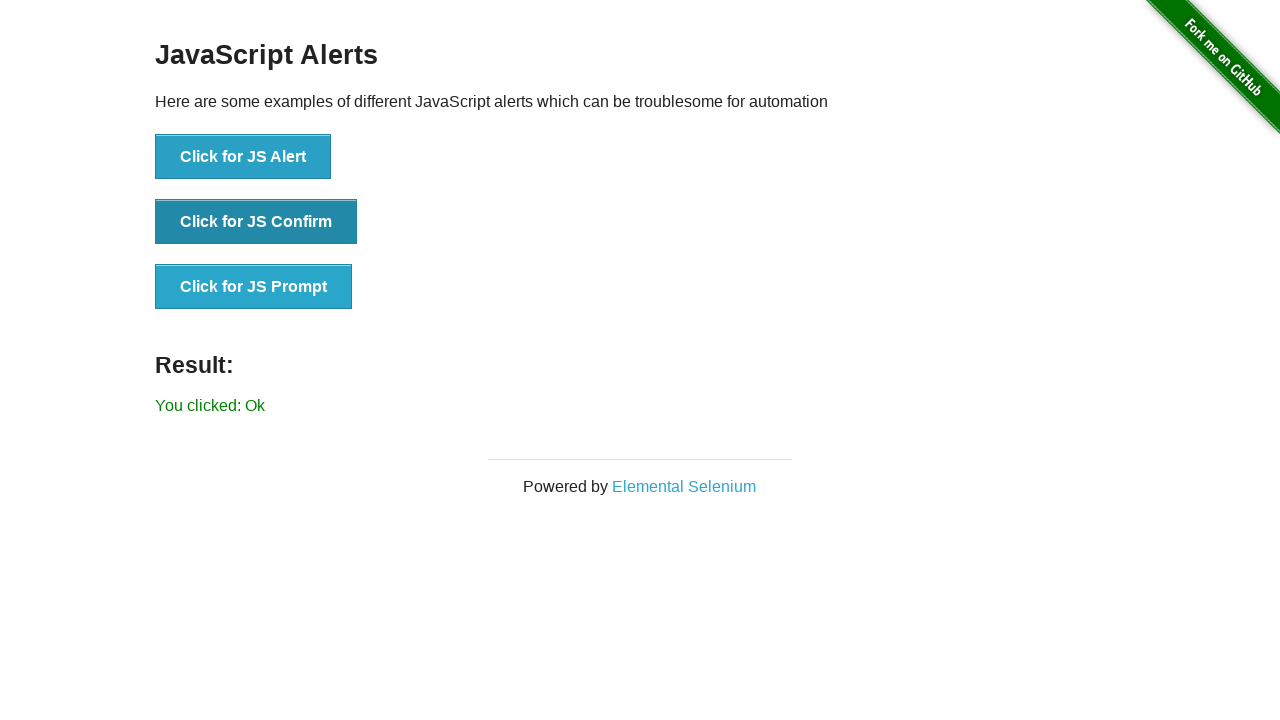

Clicked button to trigger JavaScript confirm dialog again at (256, 222) on xpath=//button[.='Click for JS Confirm']
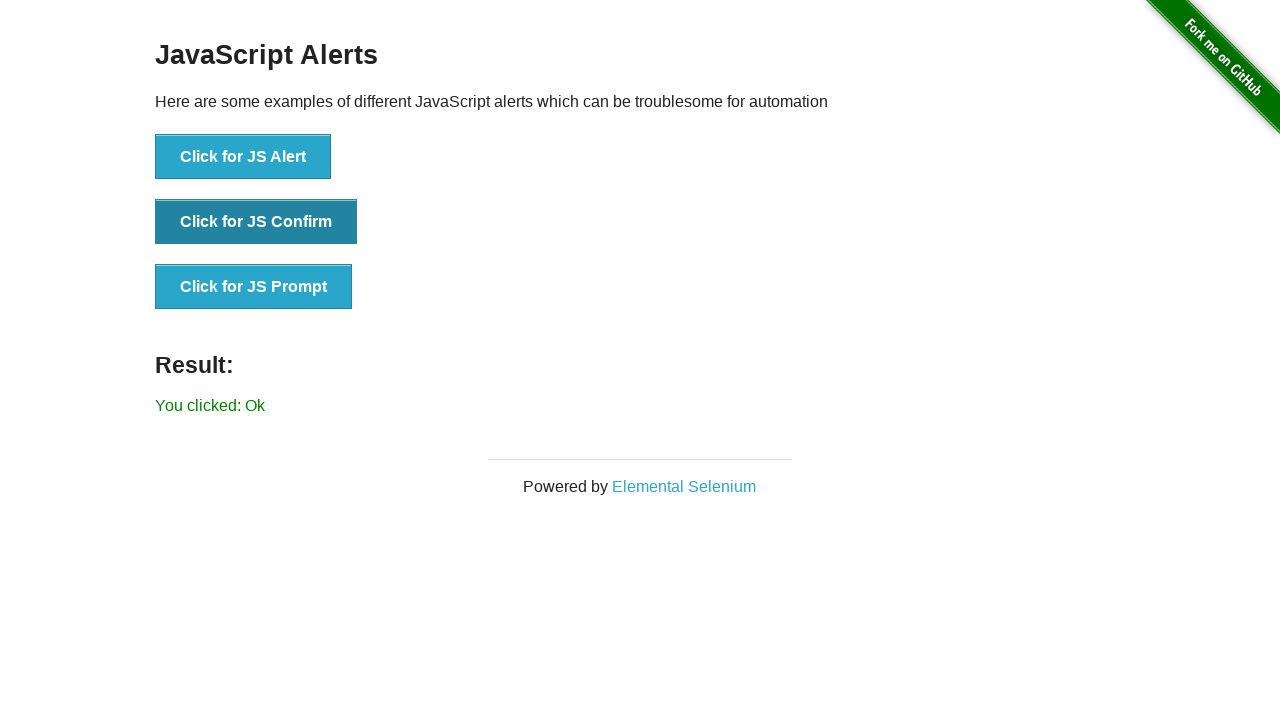

Clicked button to trigger JavaScript prompt dialog at (254, 287) on xpath=//button[.='Click for JS Prompt']
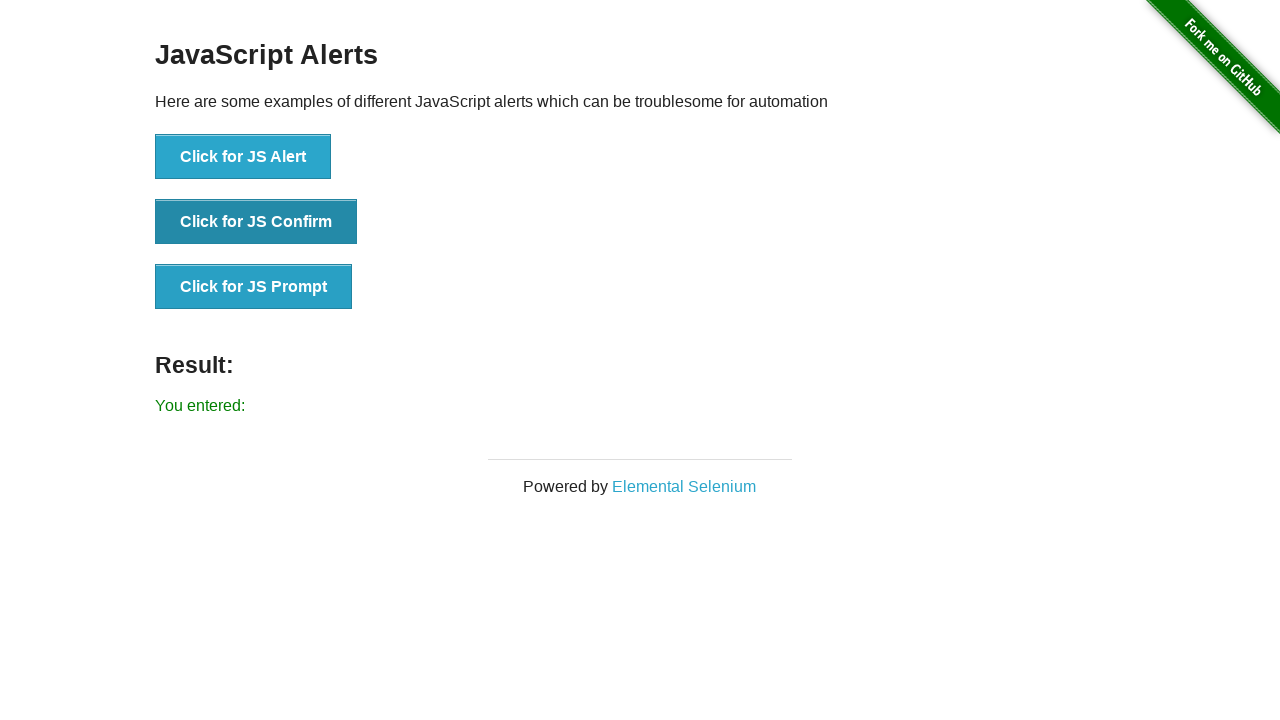

Set up dialog handler to accept prompt with text 'Hello'
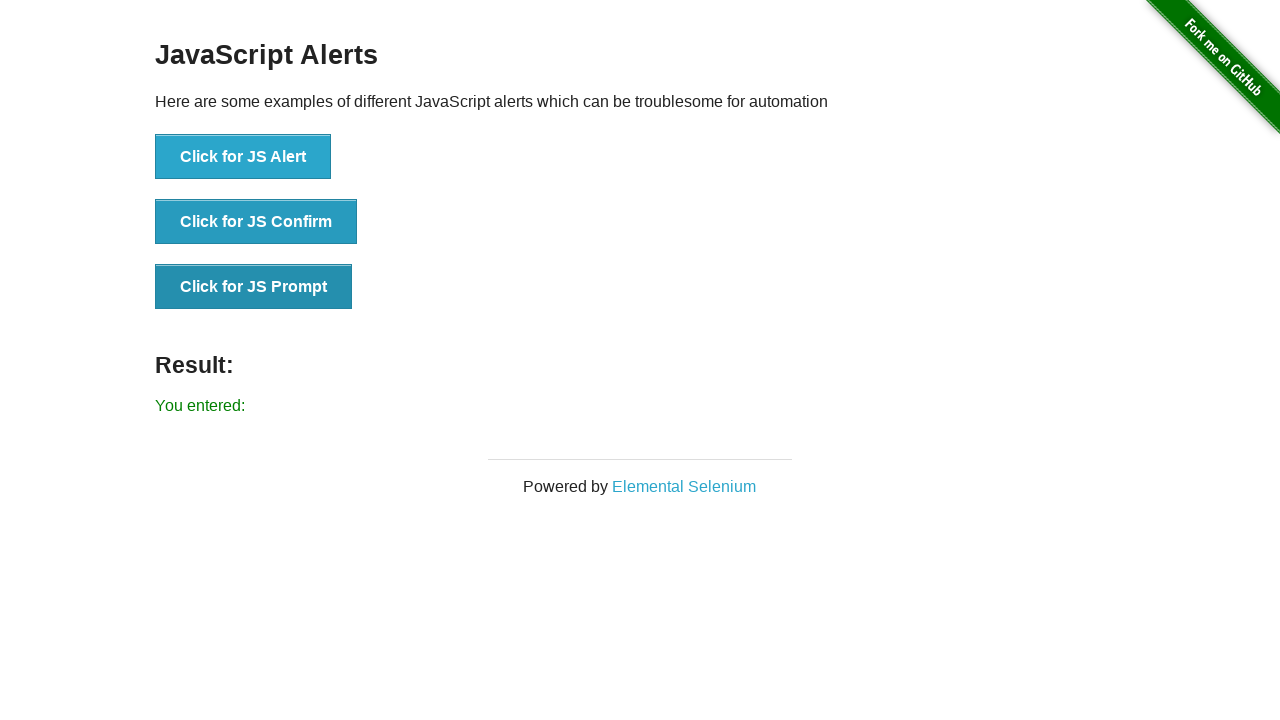

Clicked button to trigger JavaScript prompt dialog again at (254, 287) on xpath=//button[.='Click for JS Prompt']
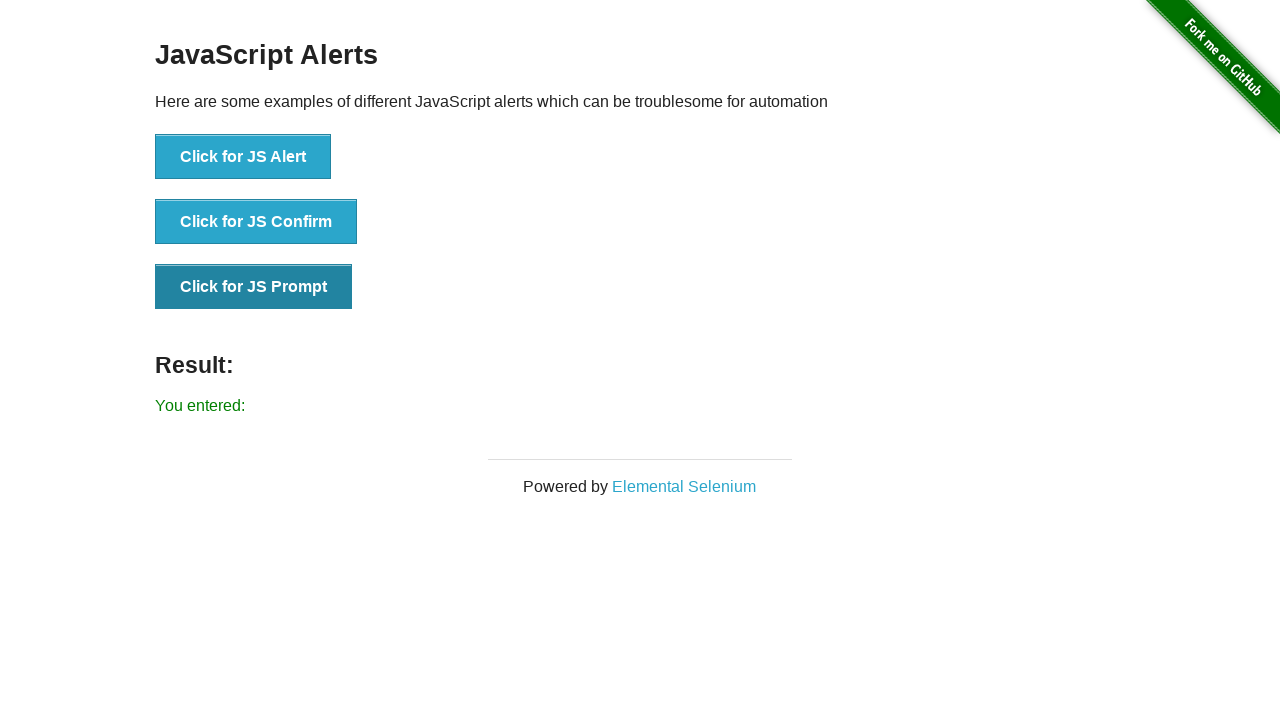

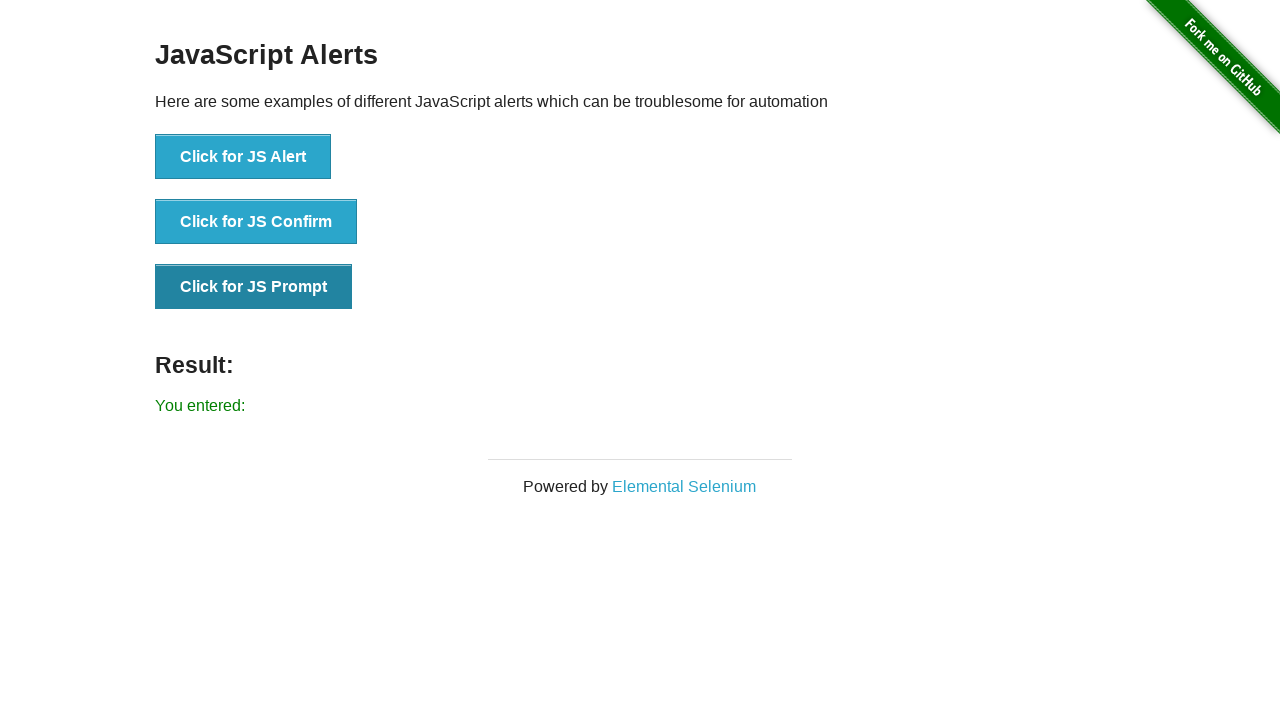